Tests checkbox functionality on a form by selecting specific checkboxes and verifying their selected state

Starting URL: https://testotomasyonu.com/form

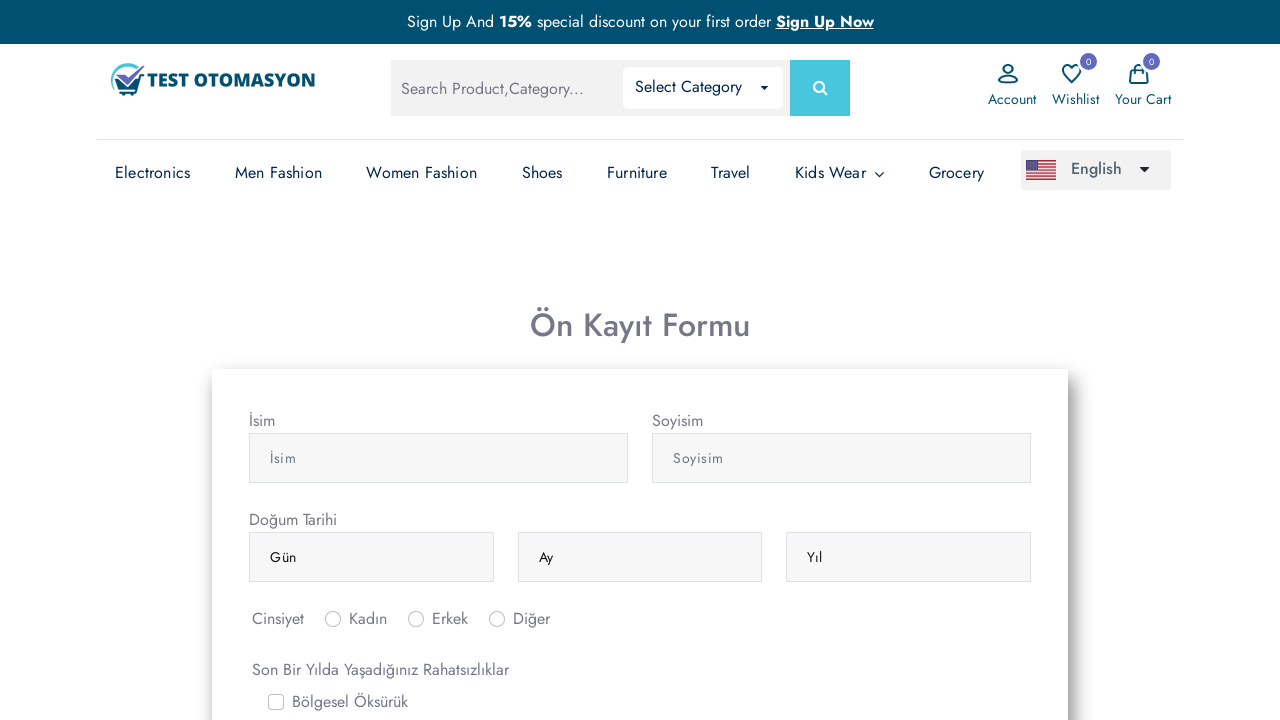

Clicked 'Back Pain' checkbox at (276, 360) on #gridCheck5
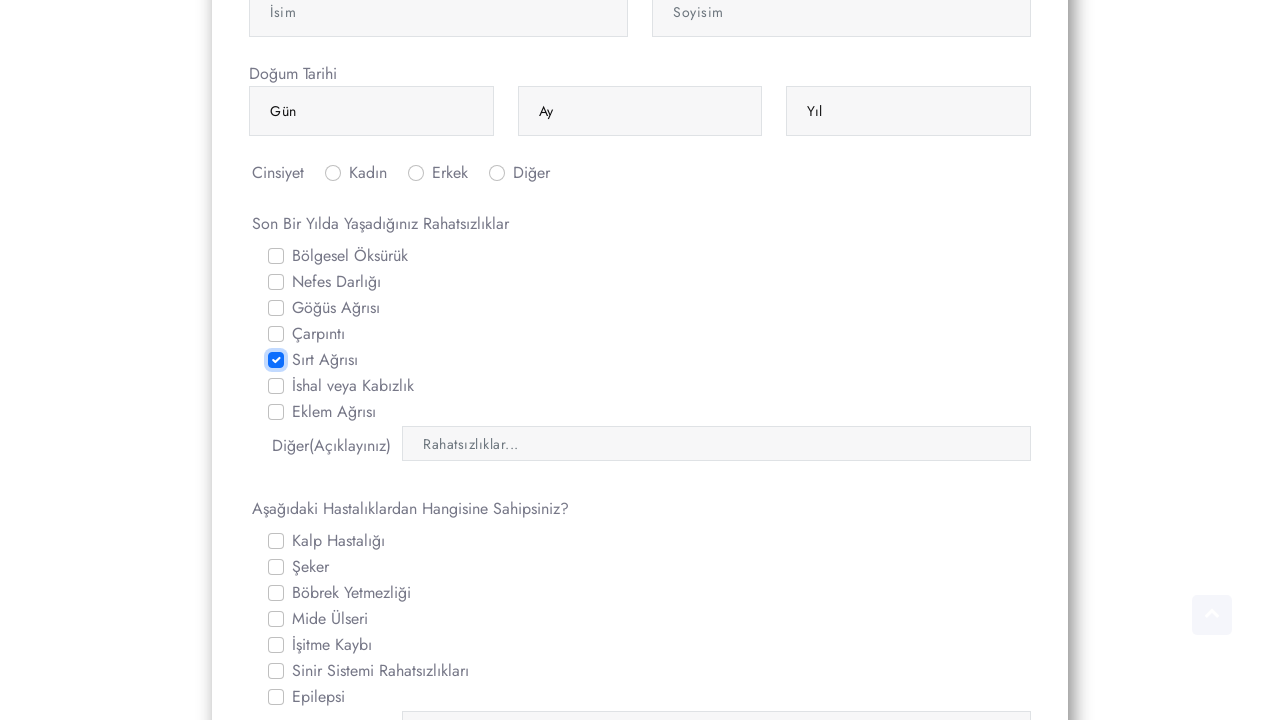

Clicked 'Palpitation' checkbox at (276, 334) on #gridCheck4
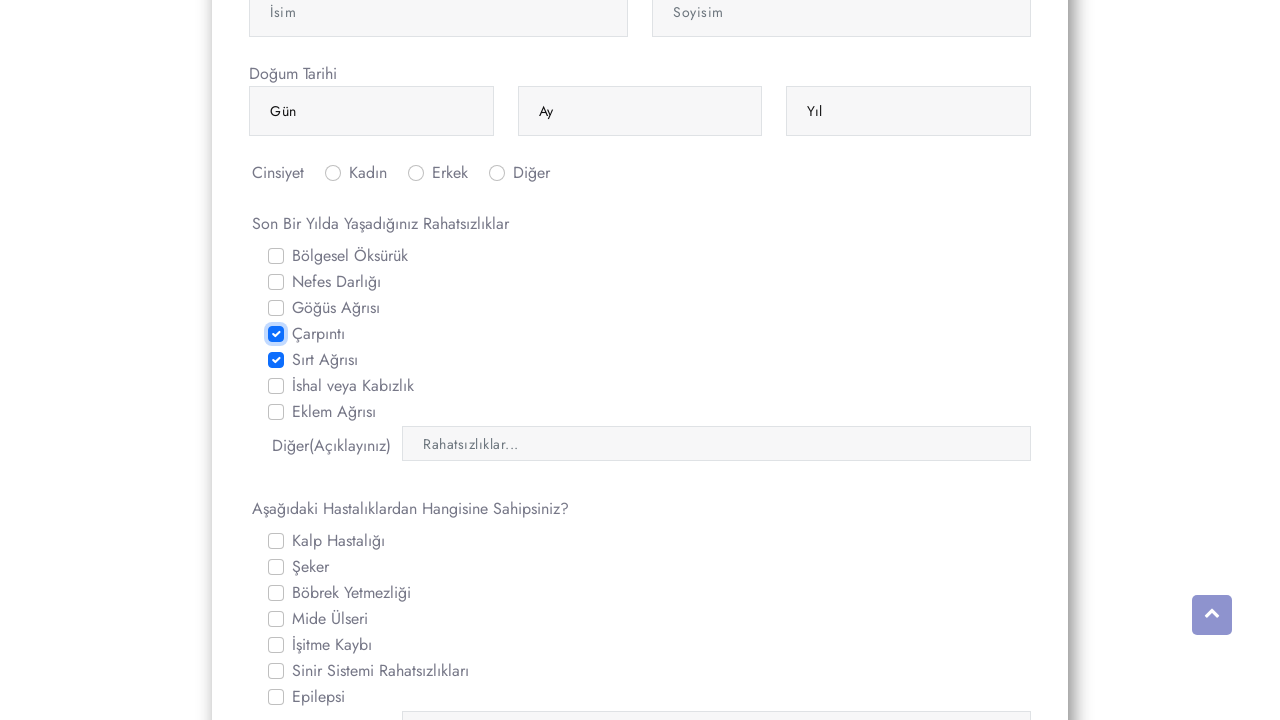

Verified 'Back Pain' checkbox is selected
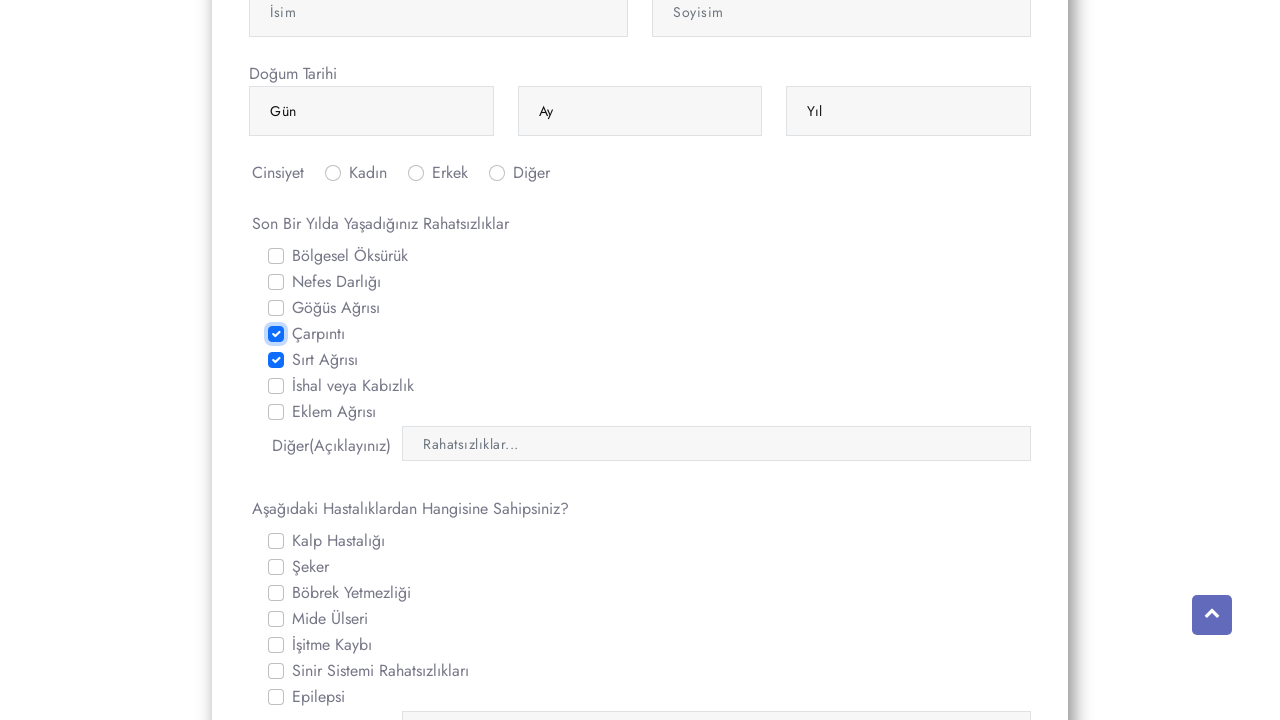

Verified 'Palpitation' checkbox is selected
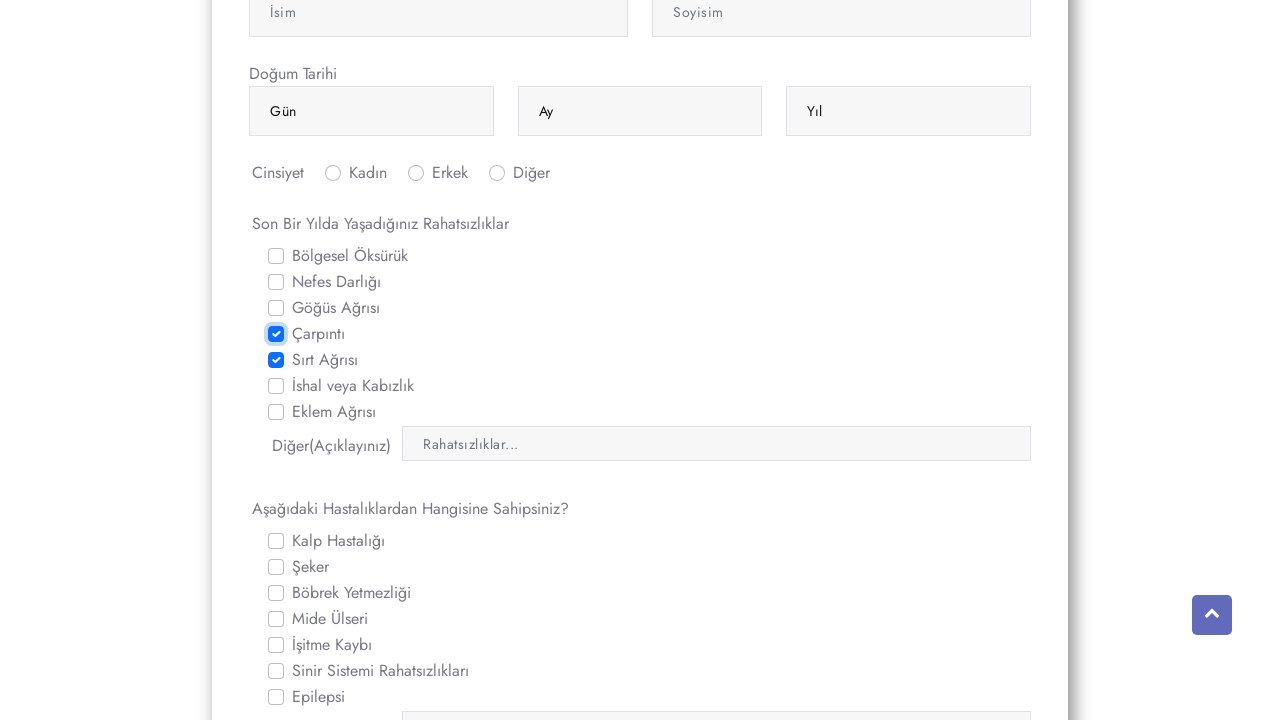

Verified 'Diabetes' checkbox is not selected
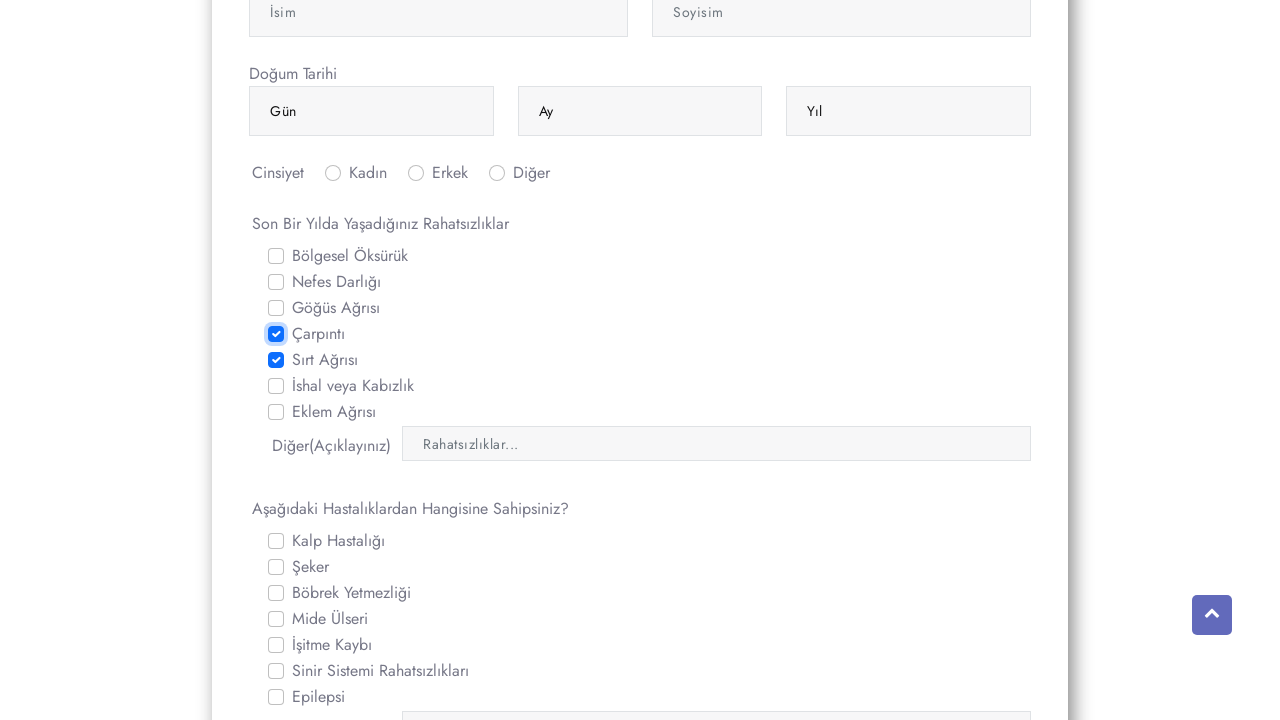

Verified 'Epilepsy' checkbox is not selected
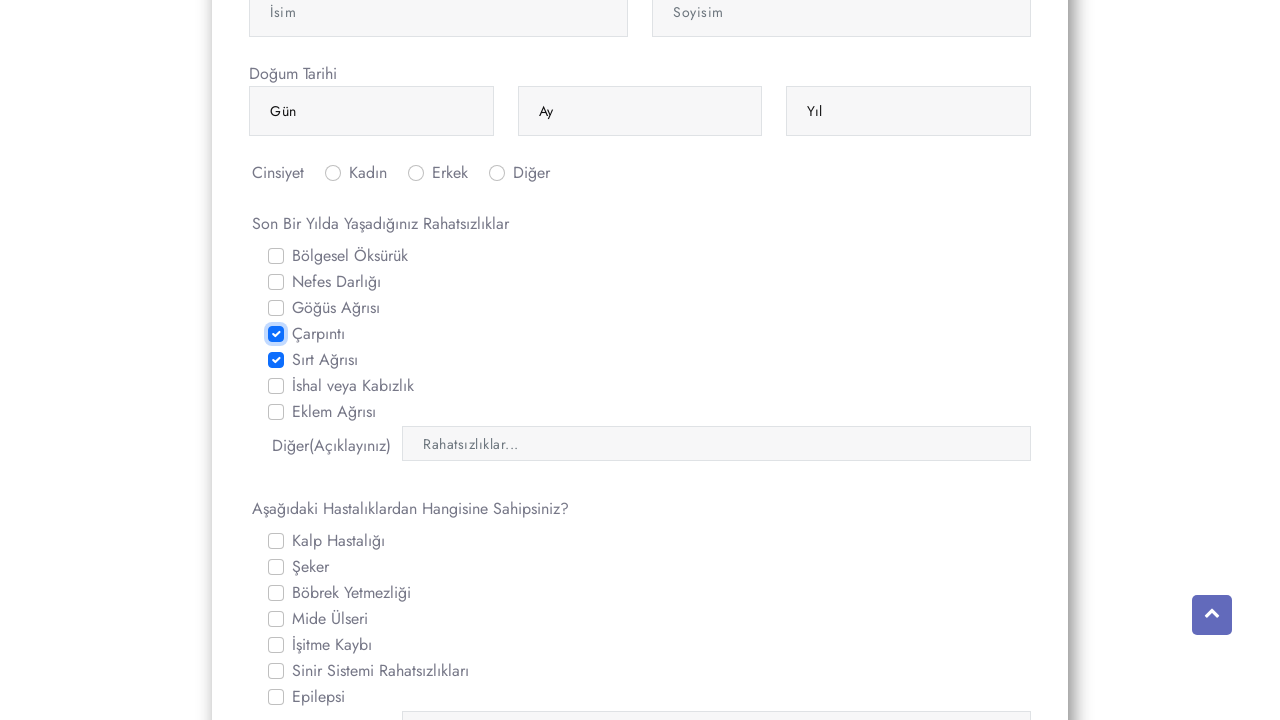

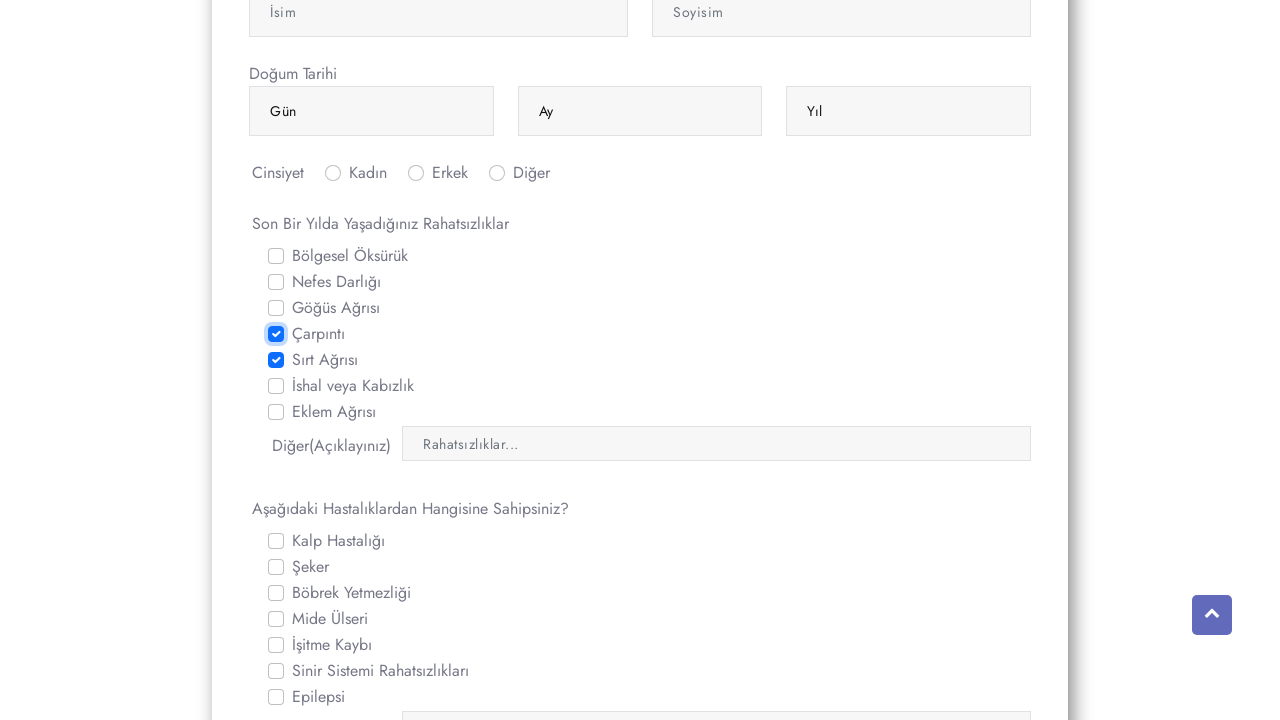